Tests adding a task with an ampersand character (known bug test case).

Starting URL: https://todomvc.com/examples/react/dist

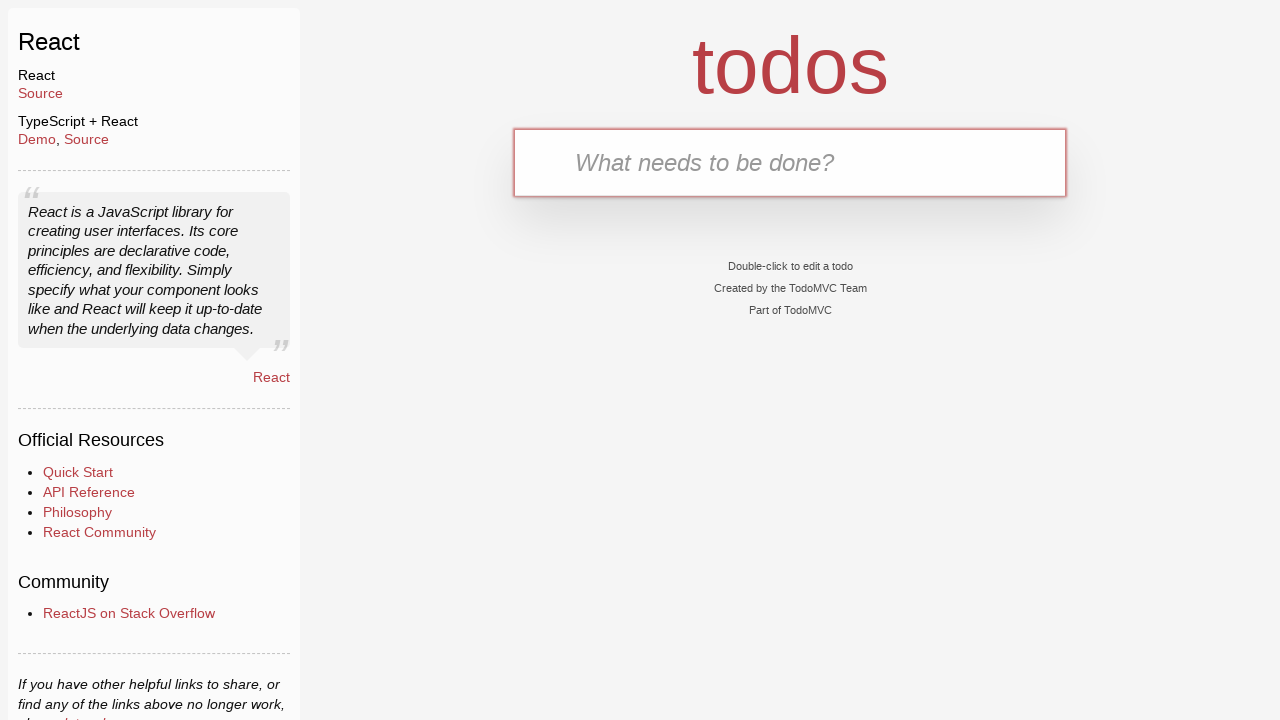

Filled task input field with 'A & B' on internal:attr=[placeholder="What needs to be done?"i]
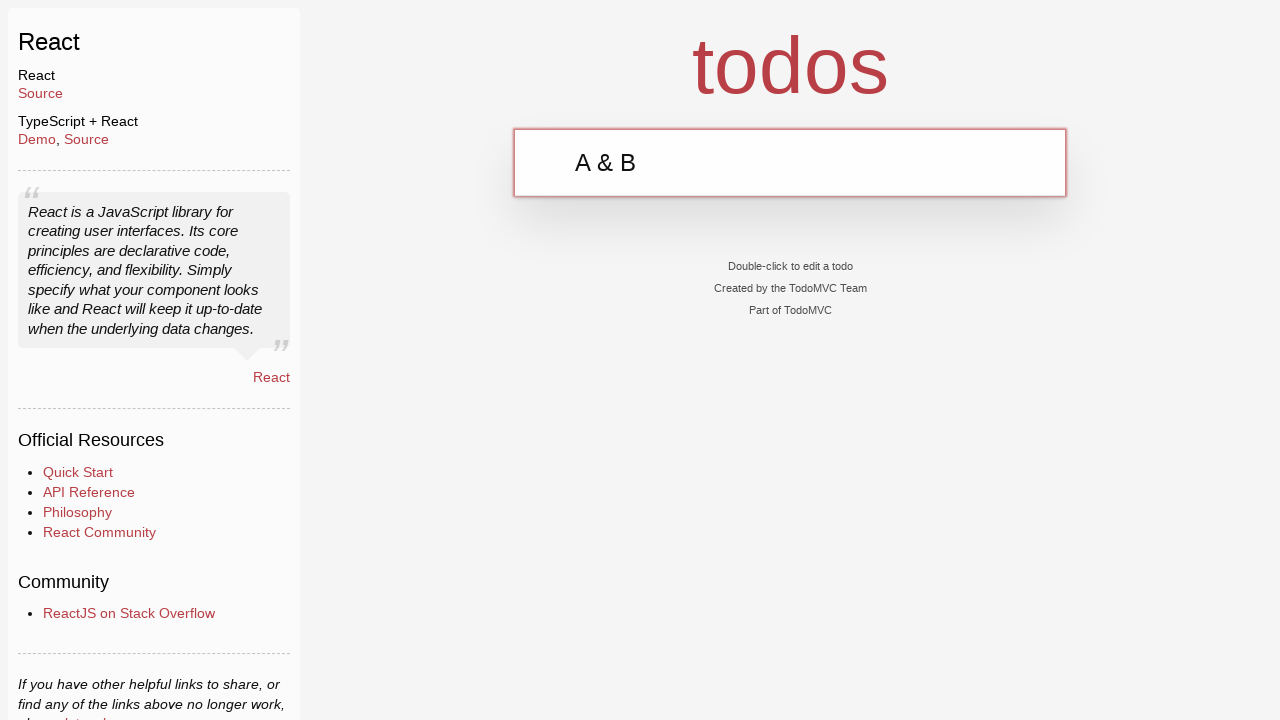

Pressed Enter to submit the task on internal:attr=[placeholder="What needs to be done?"i]
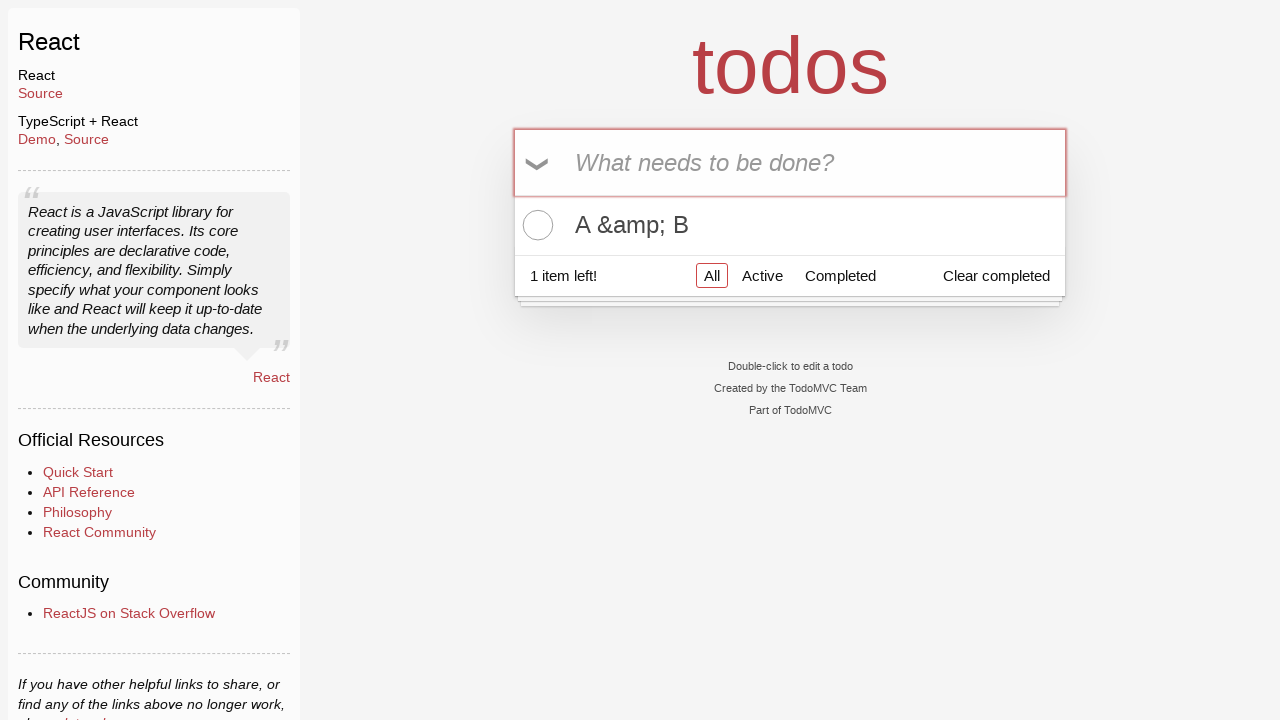

Waited for task to appear in the todo list
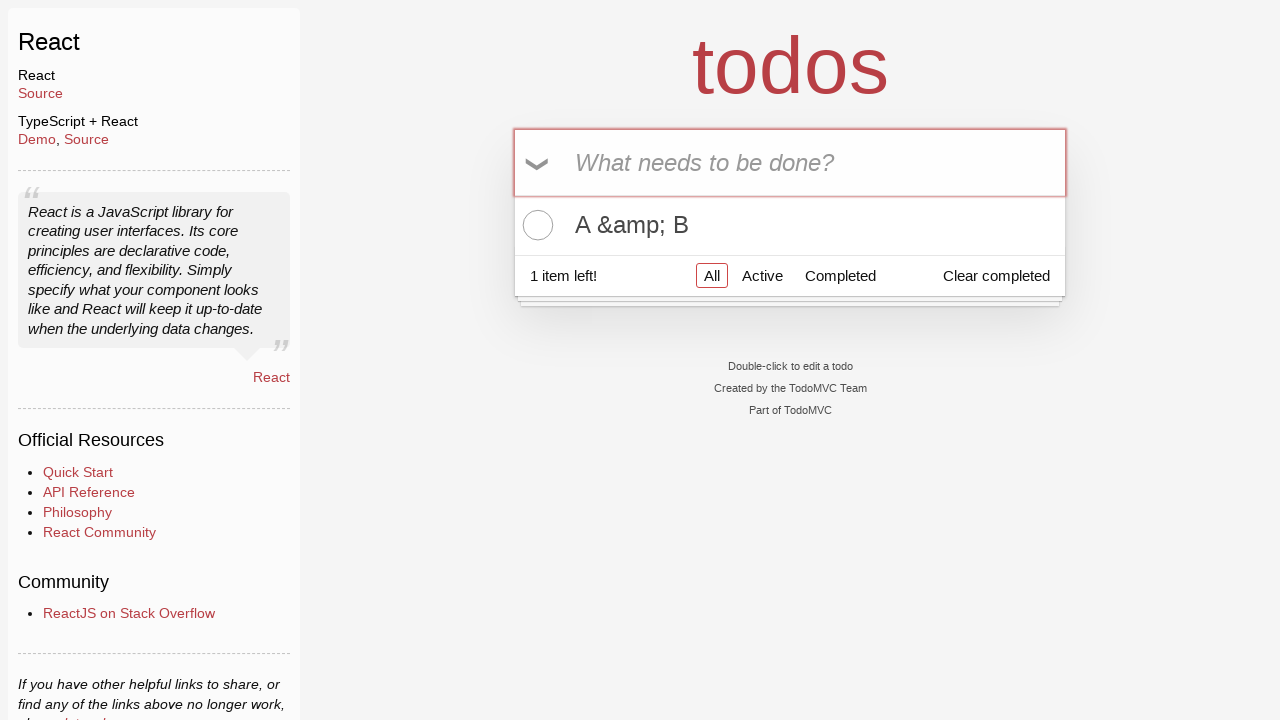

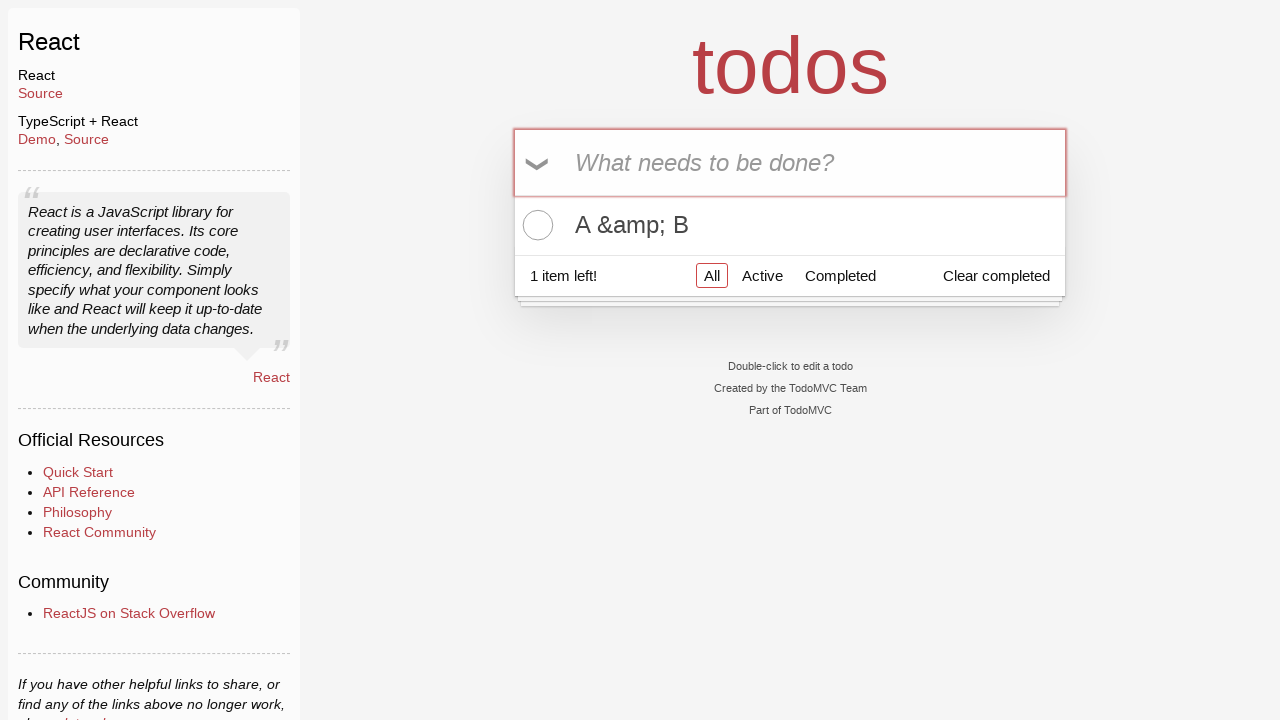